Tests the alcohol types page by verifying the logo is displayed, checking that all expected alcohol type options (Gin, Wine, Whisky, Beer, Rum, Vodka, Sake, Brandy, Tequila, Others) are present and correctly labeled, then clicks on the Wine option.

Starting URL: https://smartpad-customer-feedback.vercel.app/auth/alcohol-types

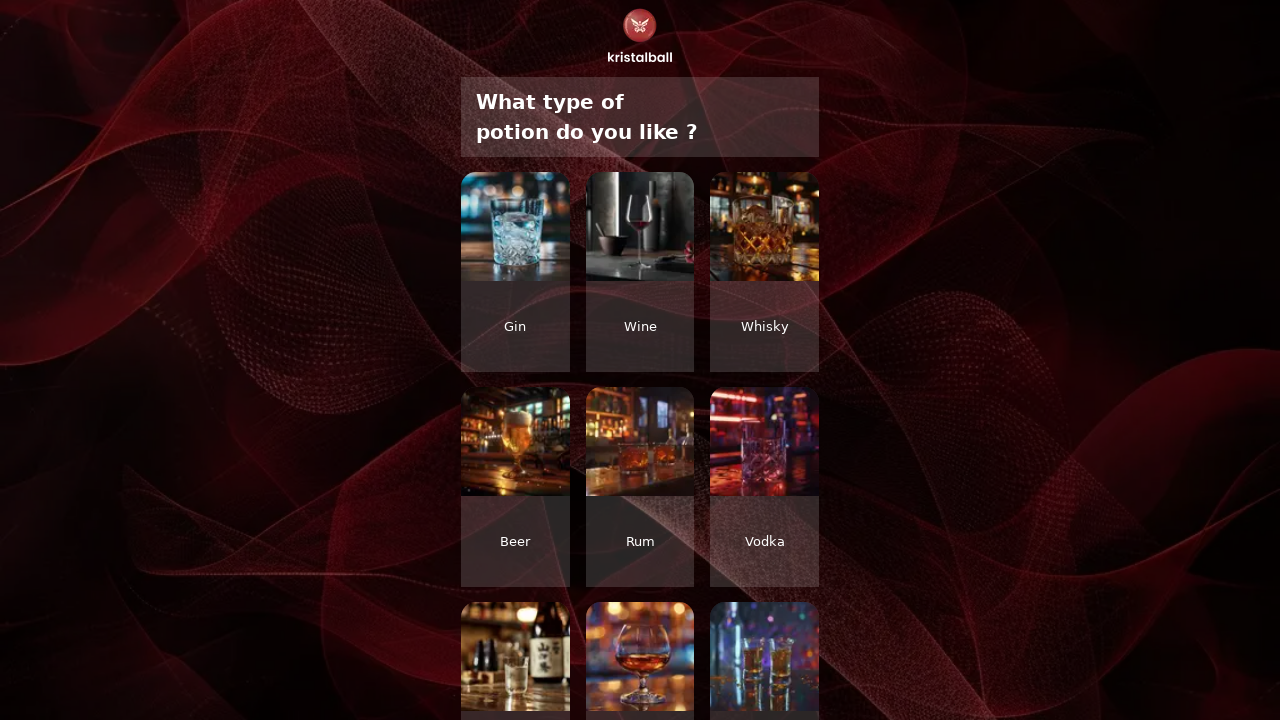

Waited for and found logo element
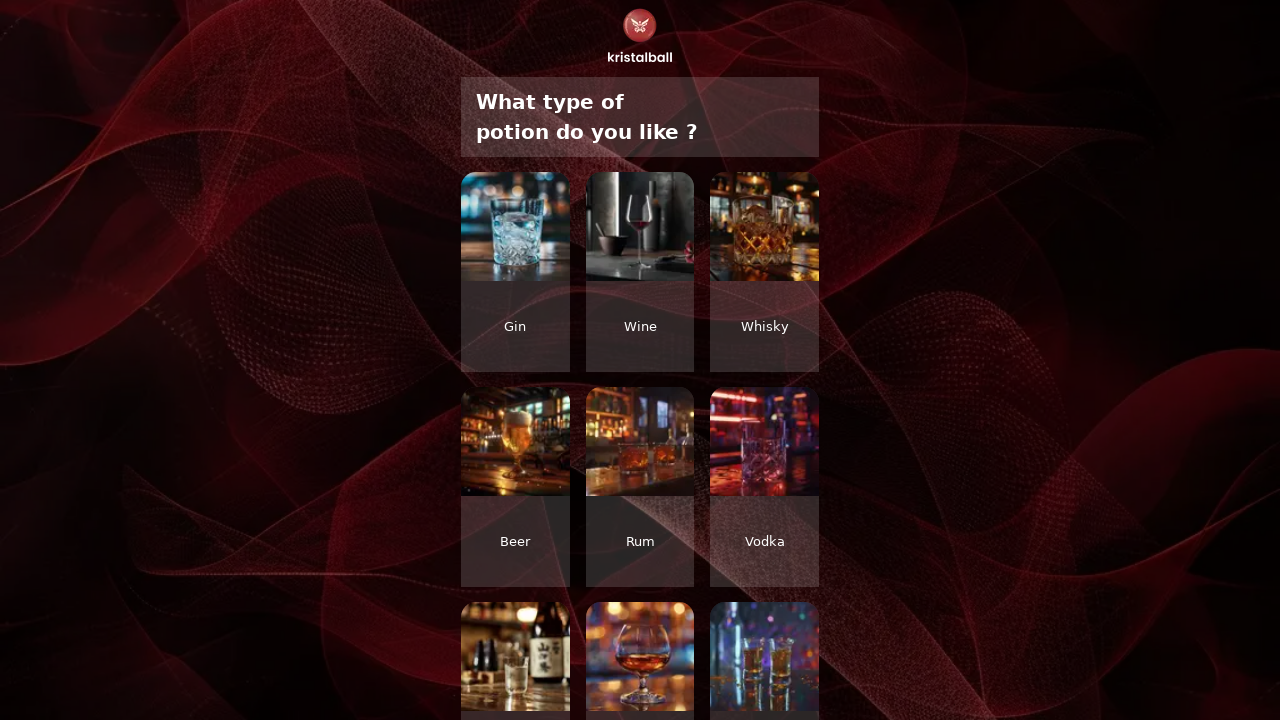

Verified logo is visible on the alcohol types page
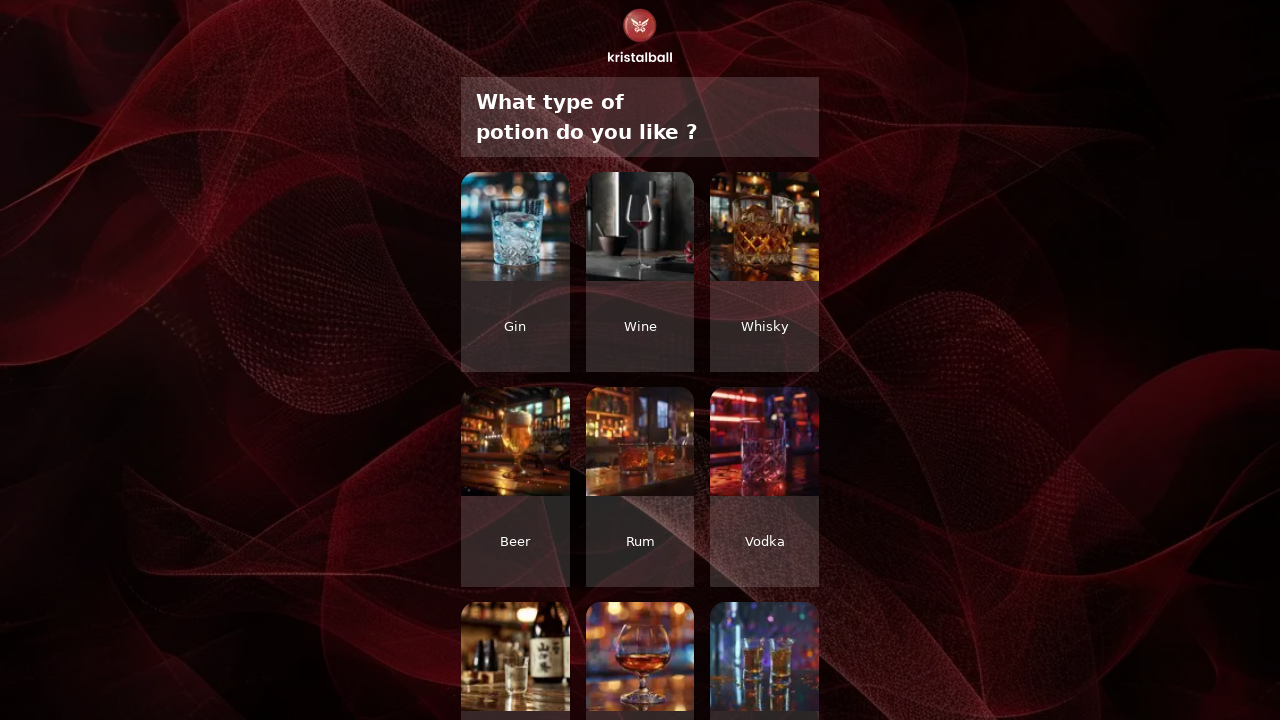

Waited for alcohol type elements to be visible
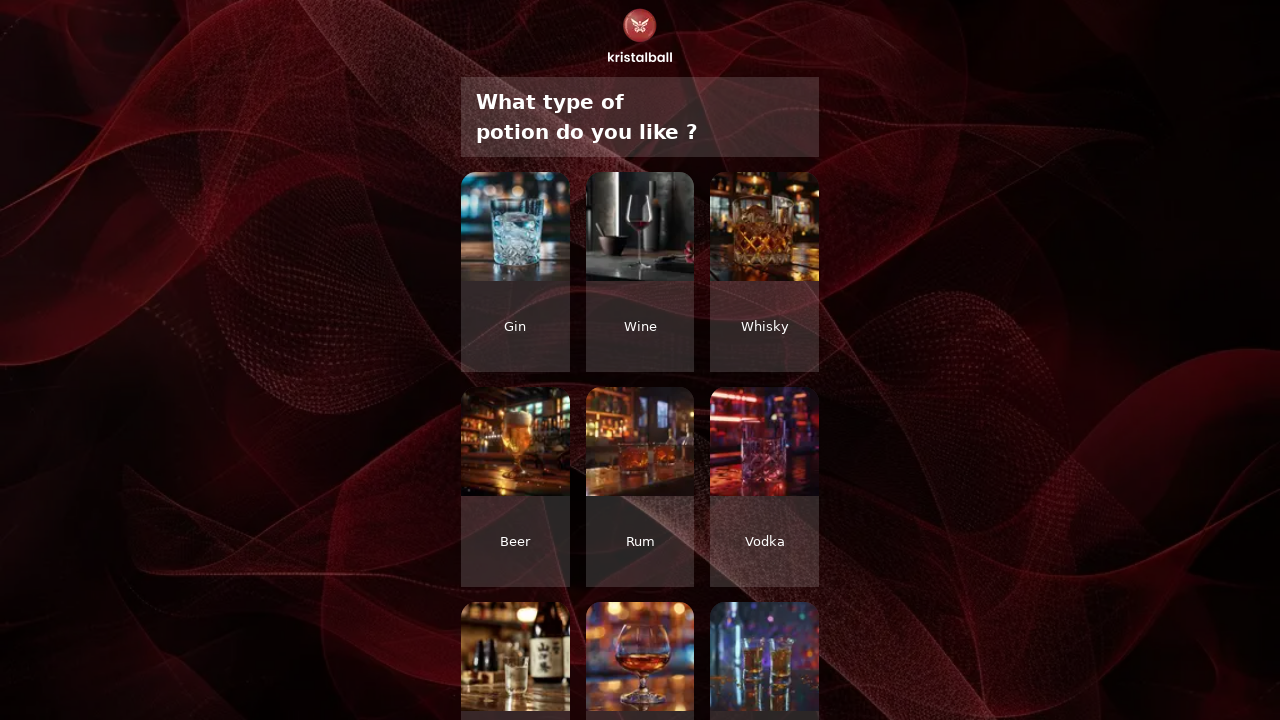

Verified alcohol type 'Gin' is present and correctly labeled at position 1
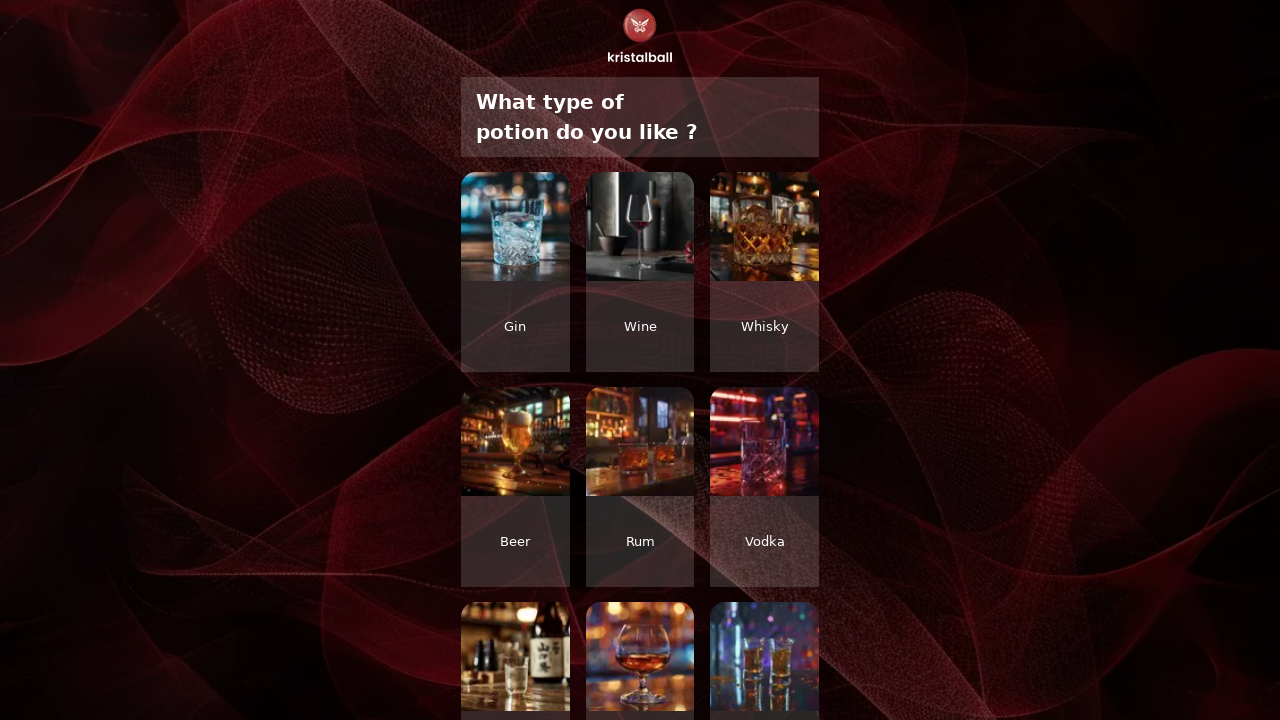

Verified alcohol type 'Wine' is present and correctly labeled at position 2
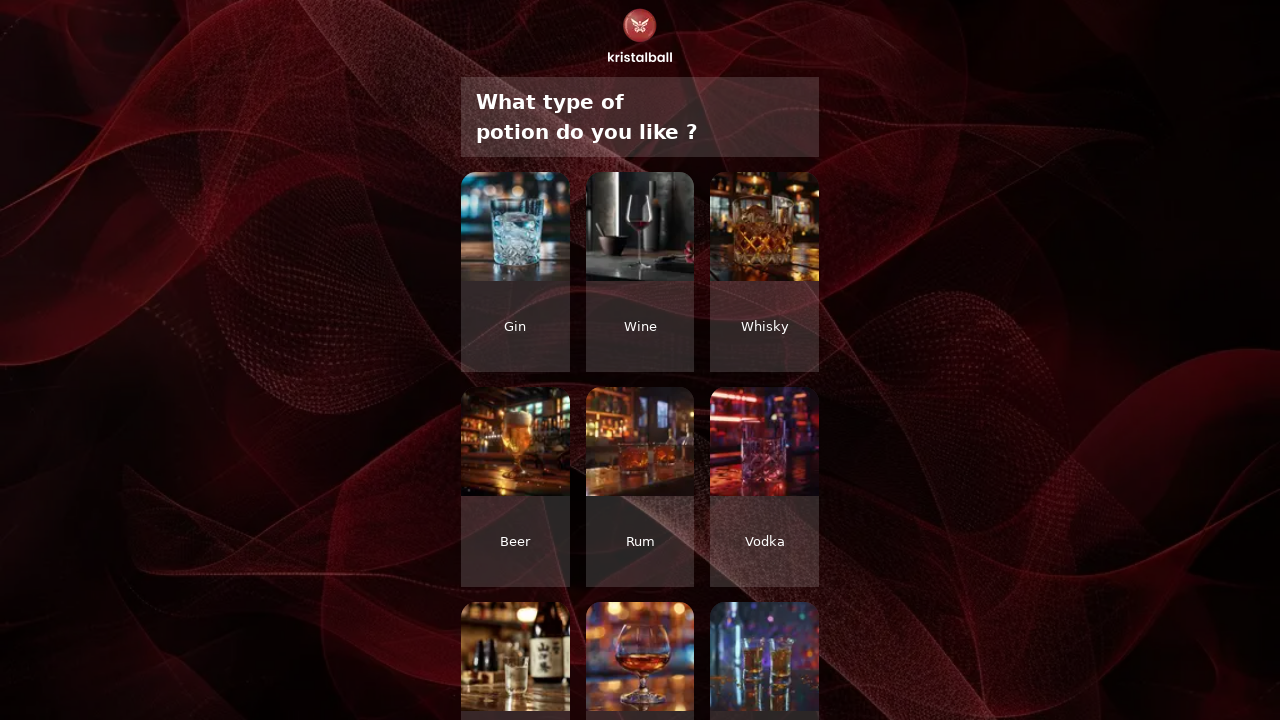

Verified alcohol type 'Whisky' is present and correctly labeled at position 3
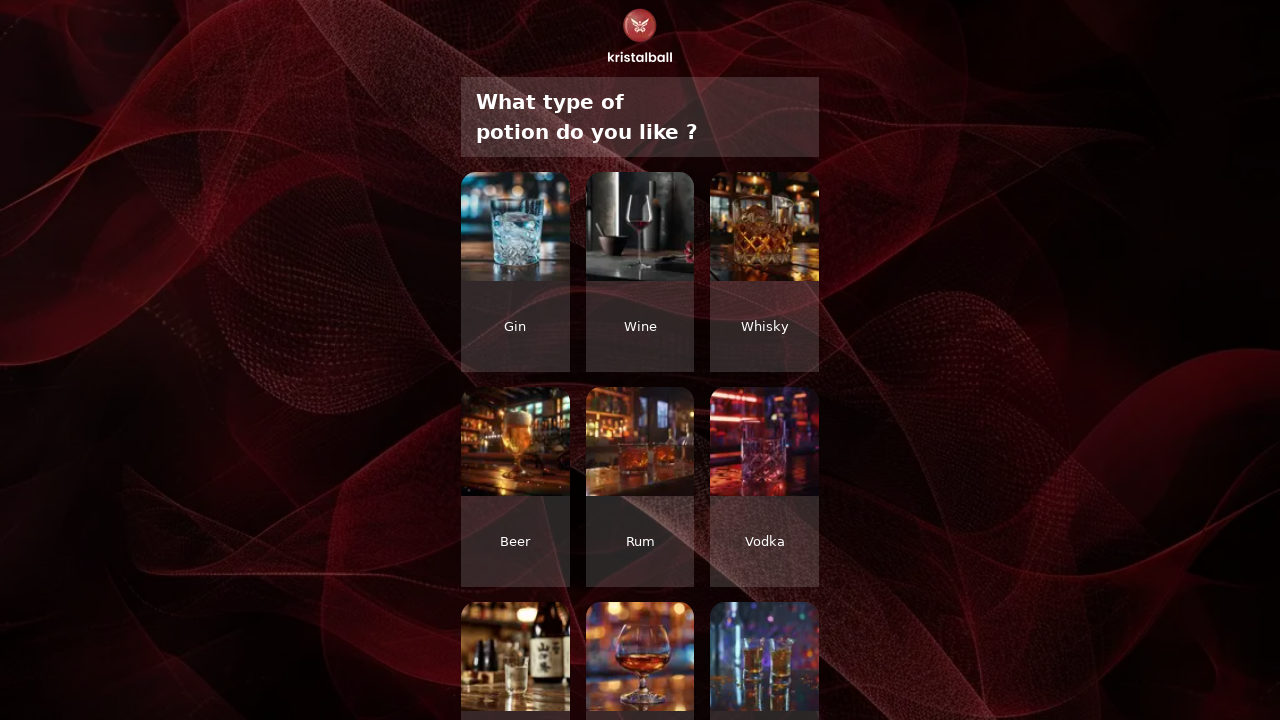

Verified alcohol type 'Beer' is present and correctly labeled at position 4
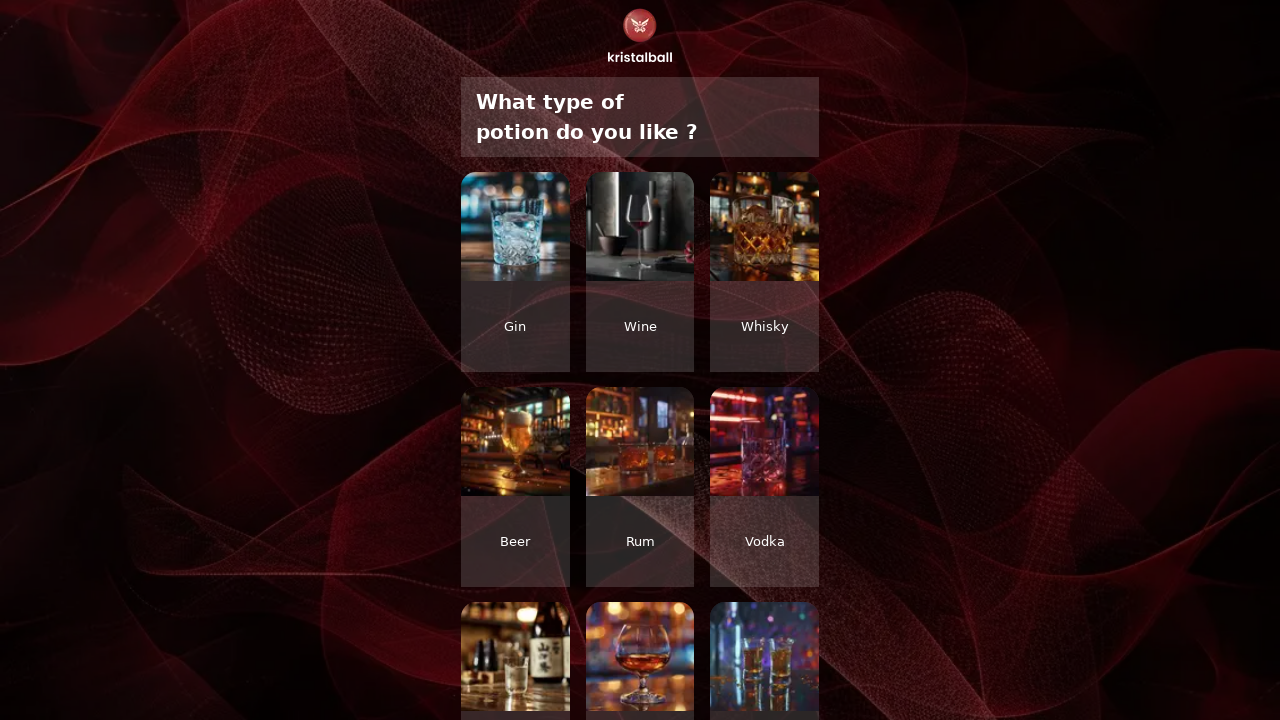

Verified alcohol type 'Rum' is present and correctly labeled at position 5
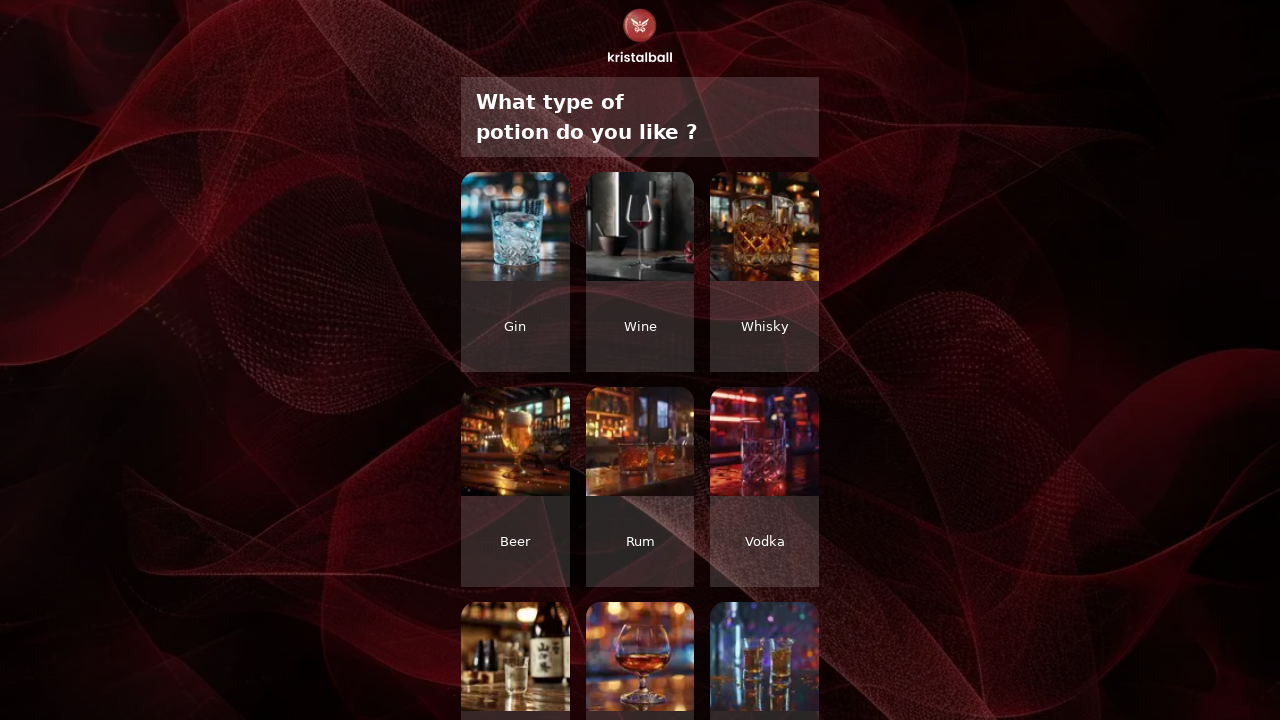

Verified alcohol type 'Vodka' is present and correctly labeled at position 6
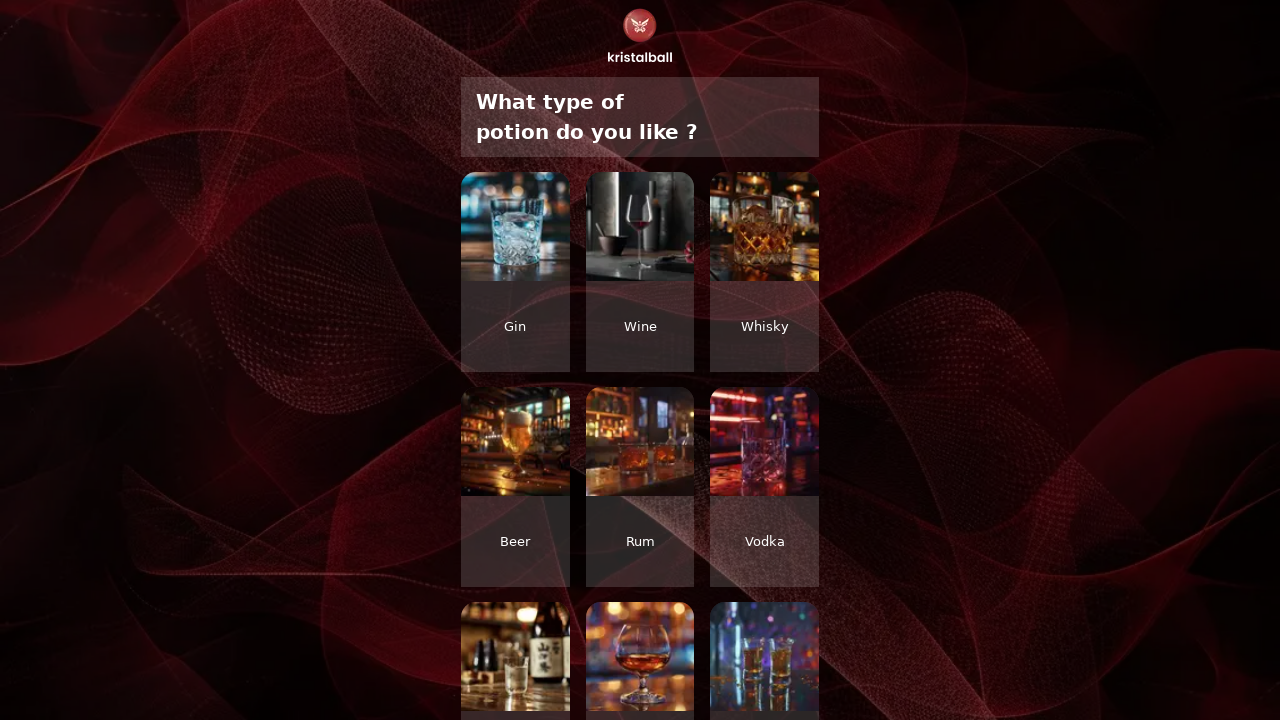

Verified alcohol type 'Sake' is present and correctly labeled at position 7
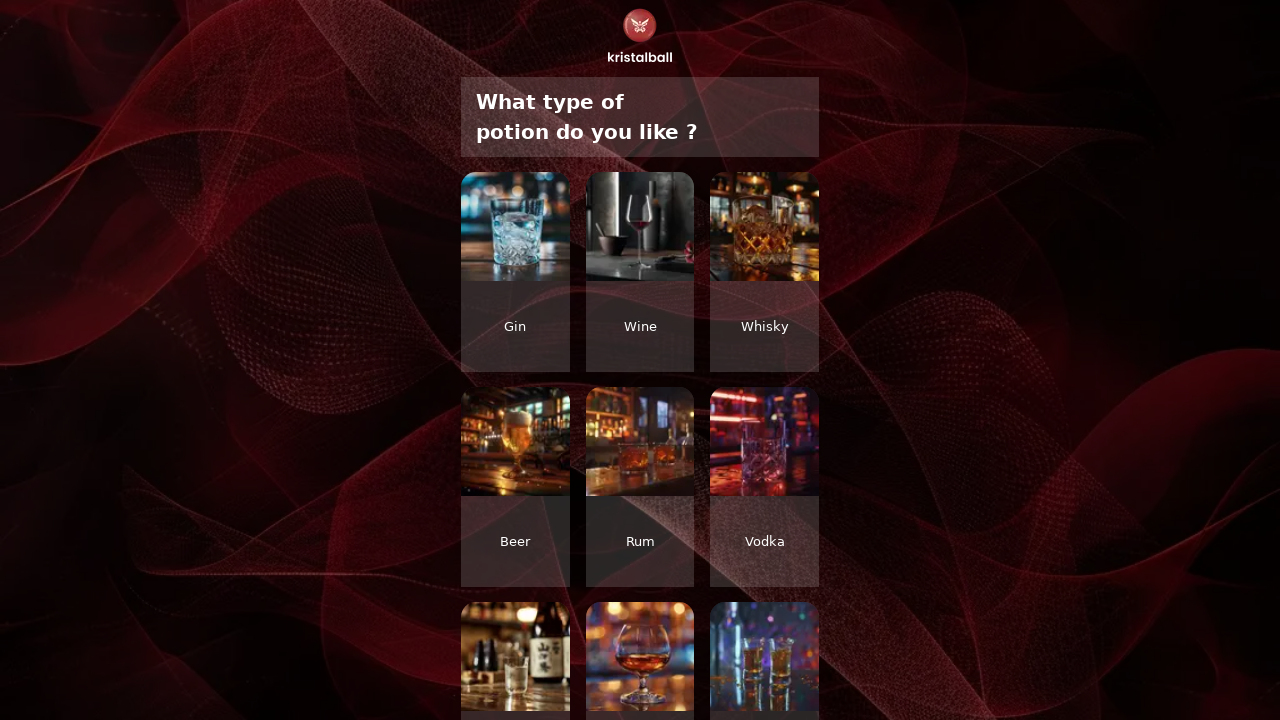

Verified alcohol type 'Brandy' is present and correctly labeled at position 8
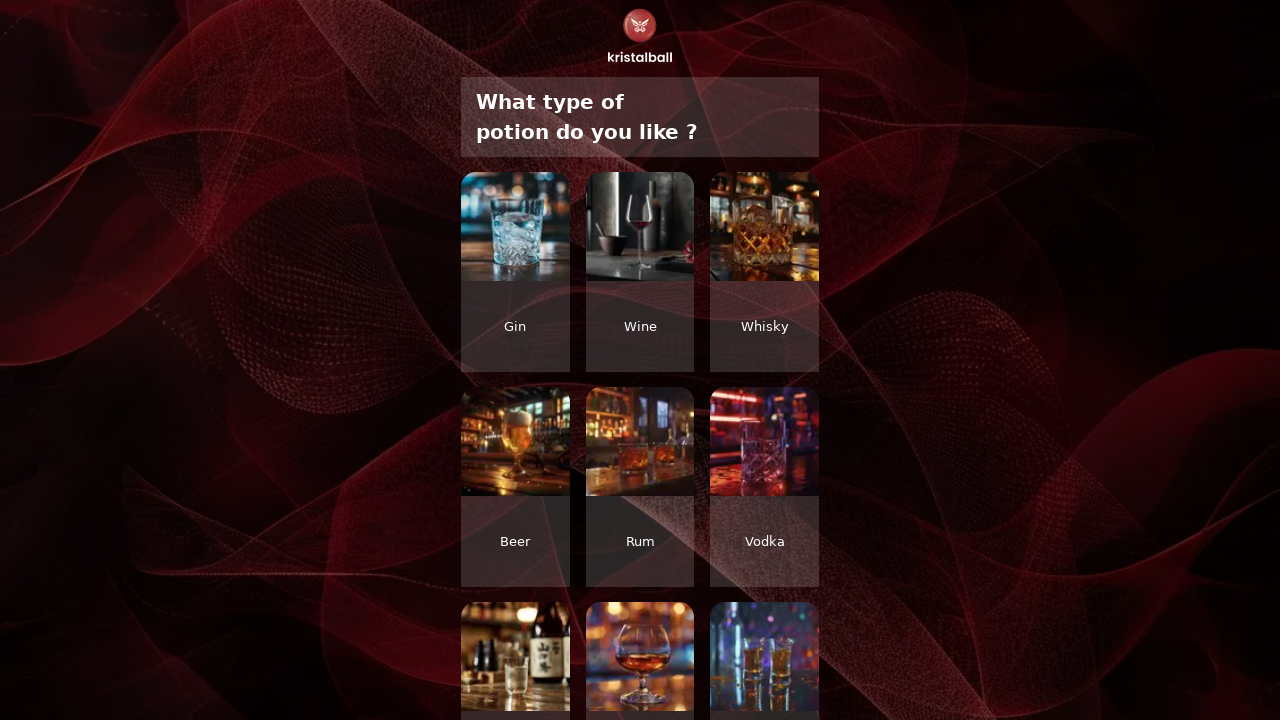

Verified alcohol type 'Tequila' is present and correctly labeled at position 9
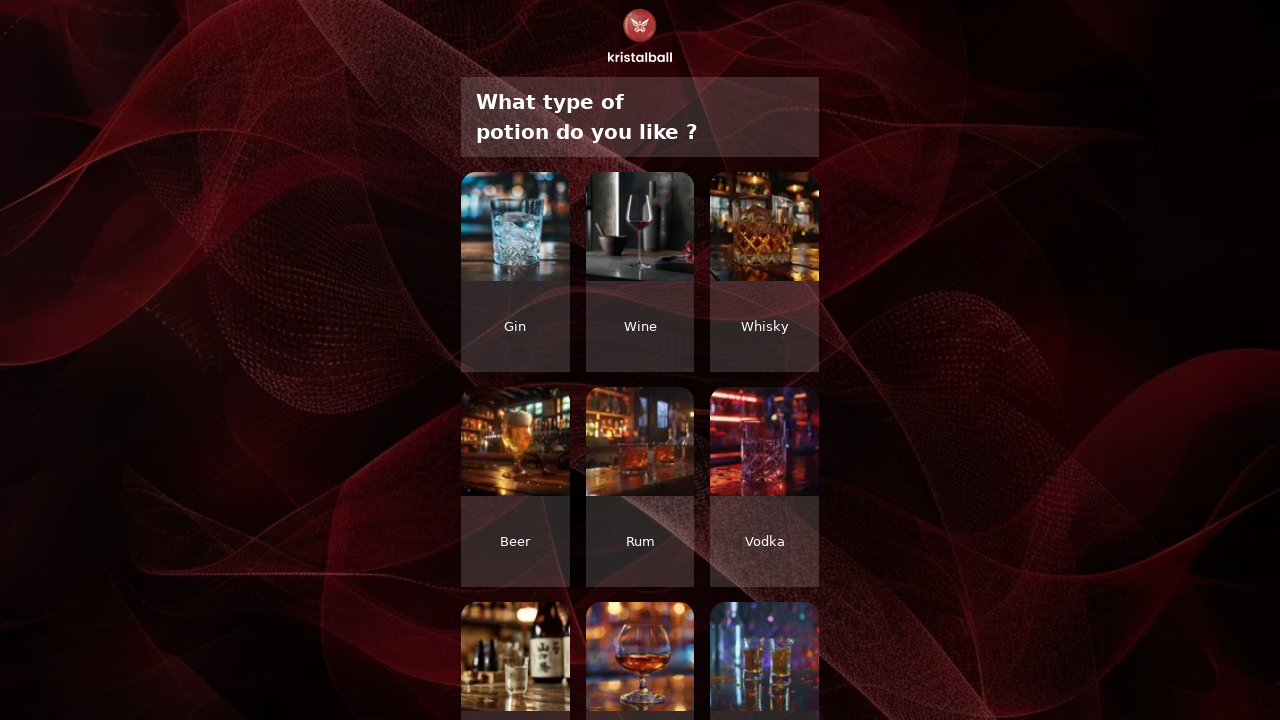

Verified alcohol type 'Others' is present and correctly labeled at position 10
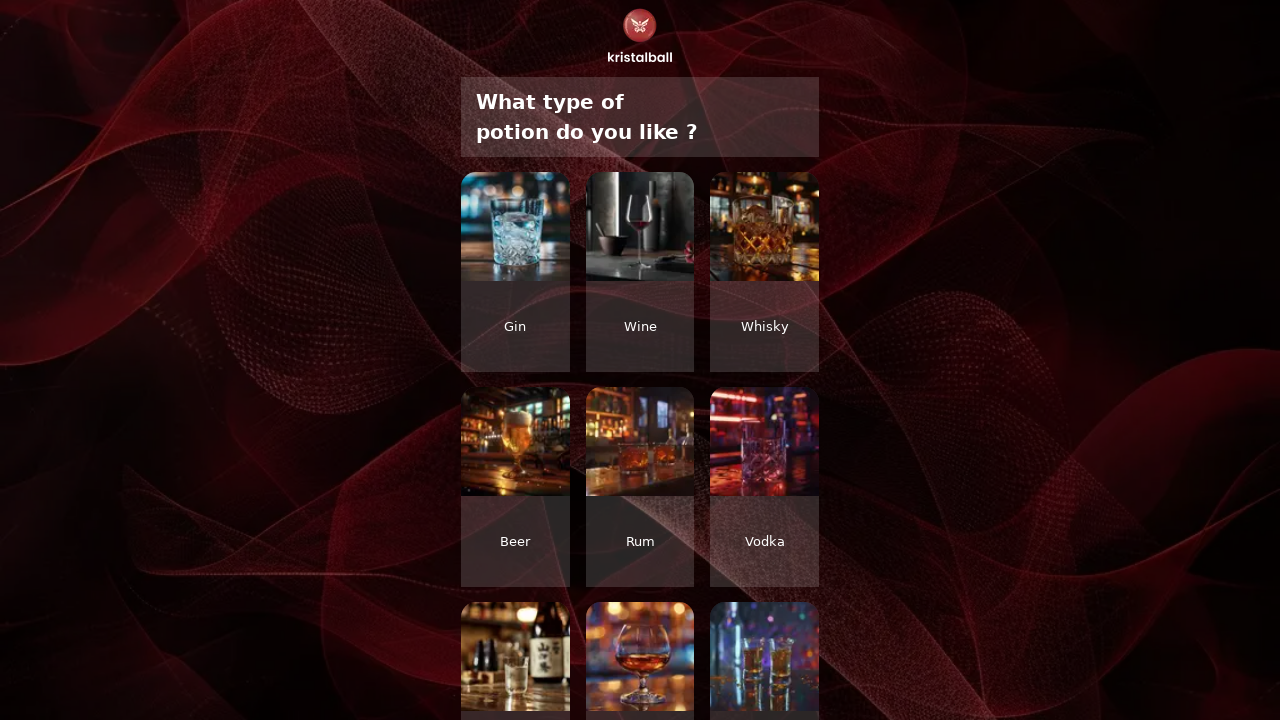

Clicked on Wine alcohol type option at (640, 326) on xpath=//a[contains(@class,'rounded')]/div/img/following-sibling::div[text()='Win
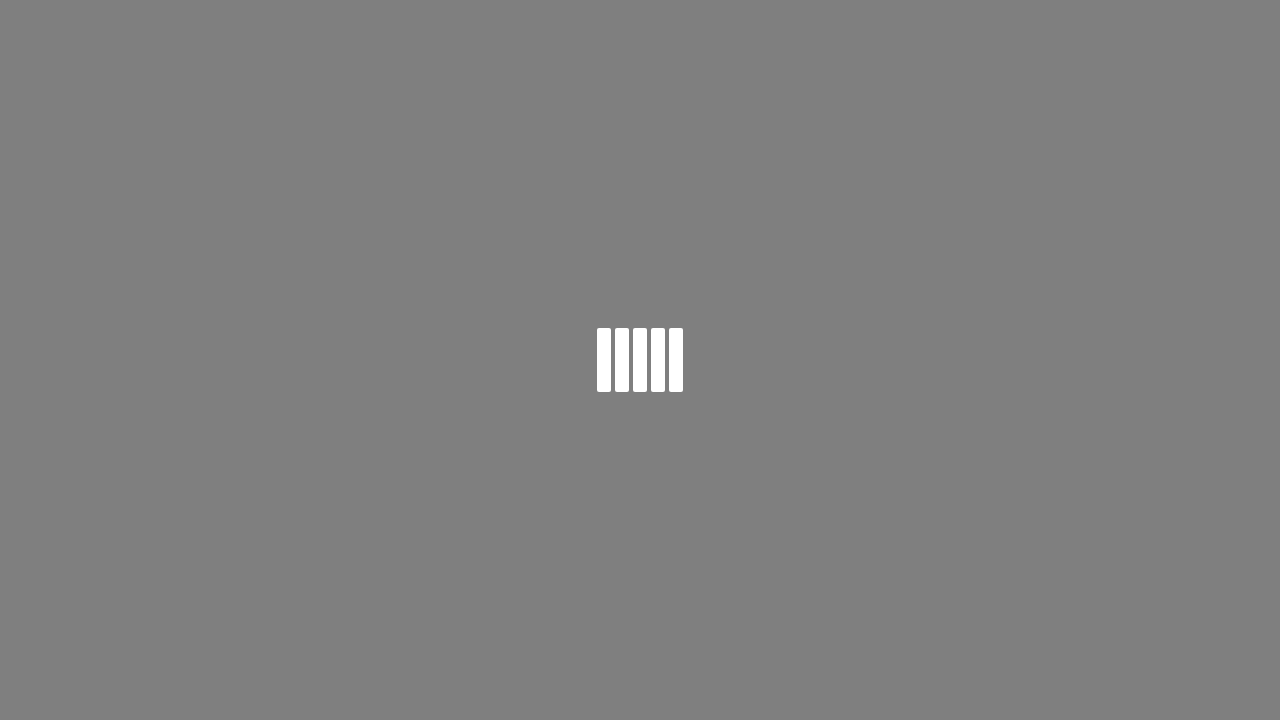

Page loaded after Wine selection
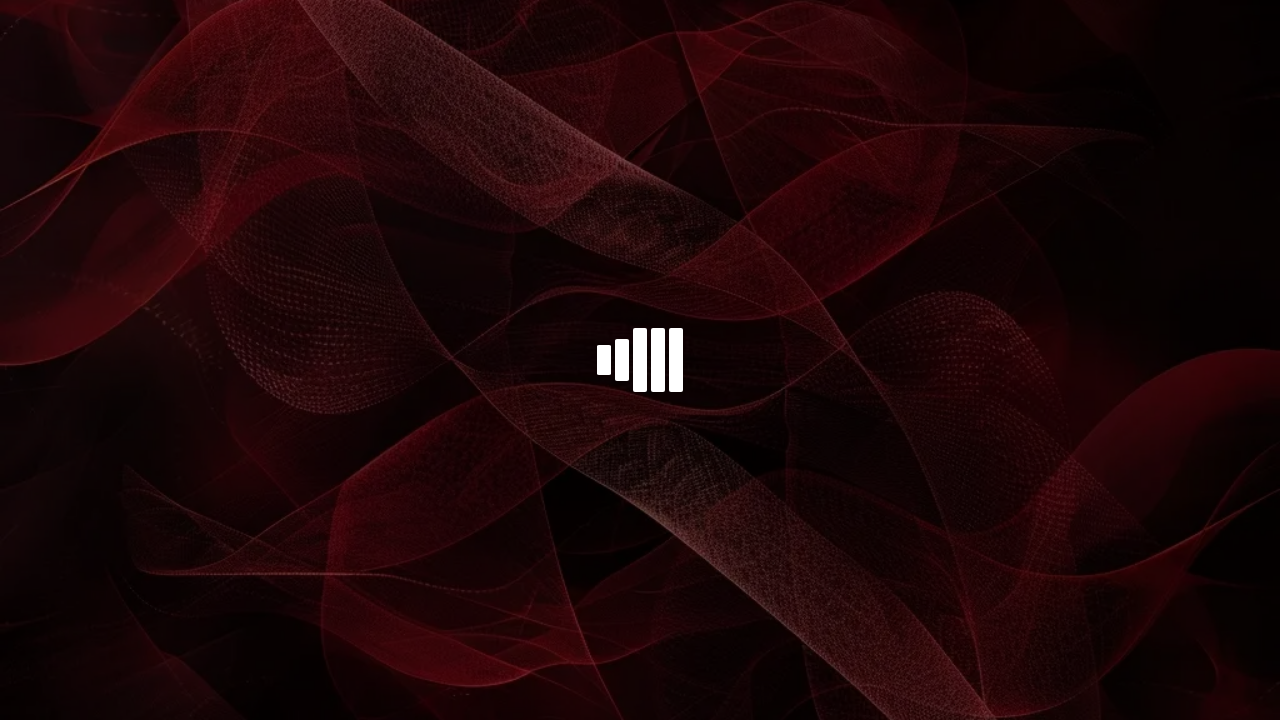

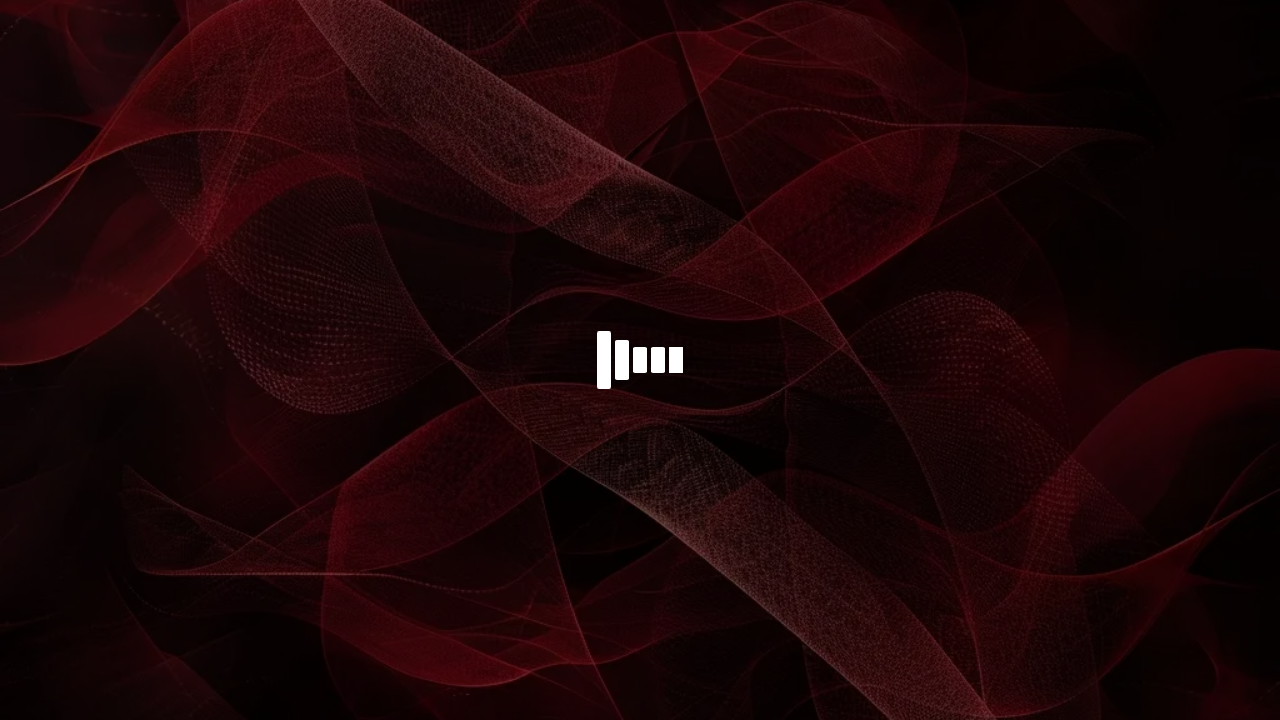